Tests that a page with loading images properly displays all 4 images and verifies they are loaded by checking their src attributes

Starting URL: https://bonigarcia.dev/selenium-webdriver-java/loading-images.html

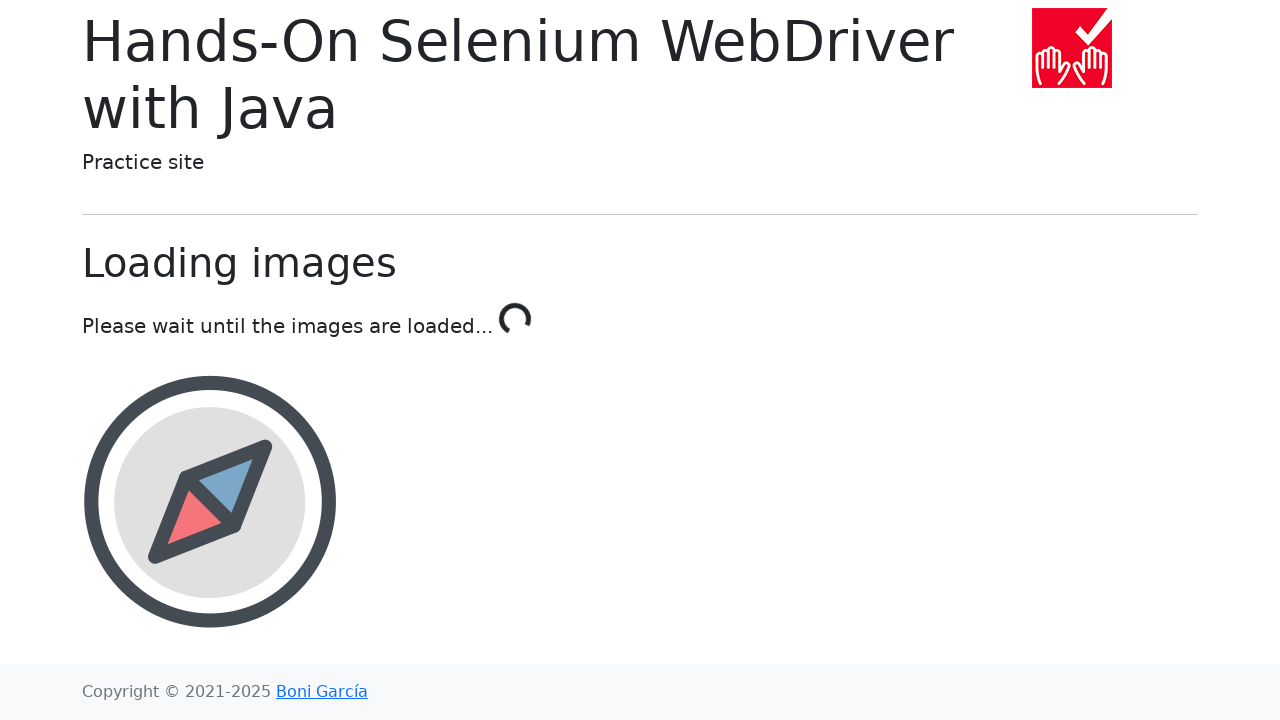

Waited for exactly 4 images to be present on the page
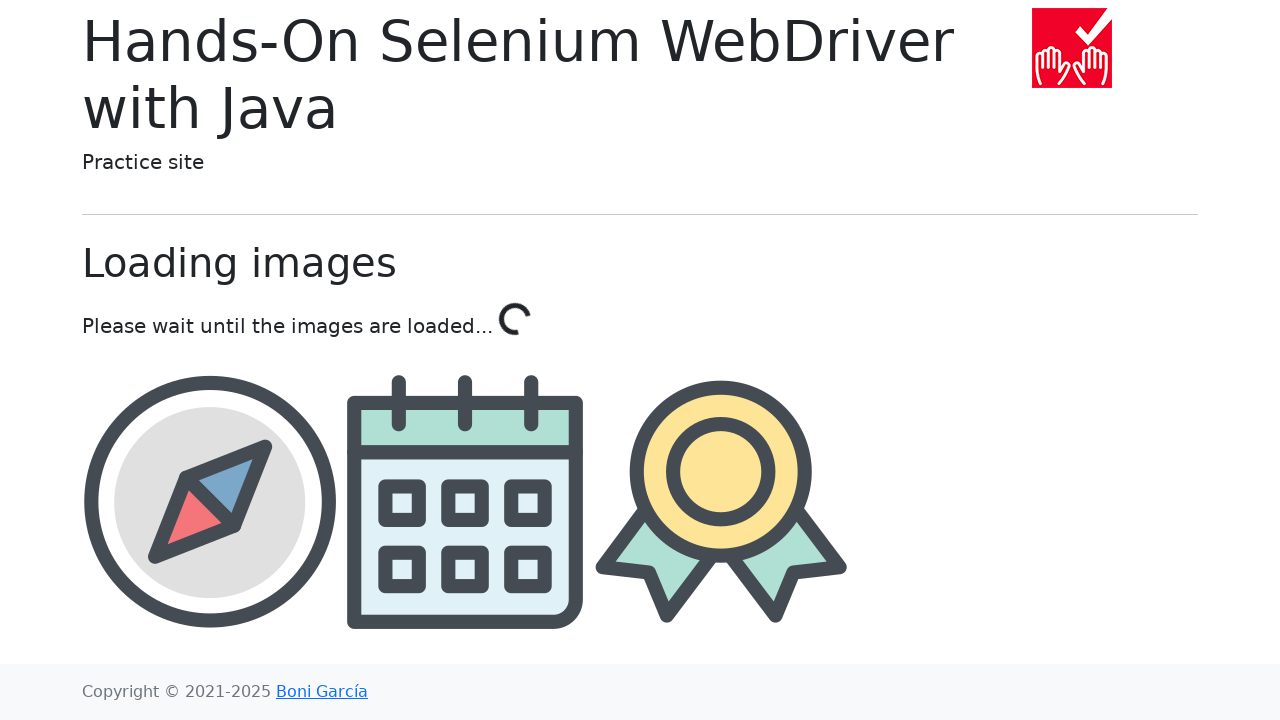

First image is visible
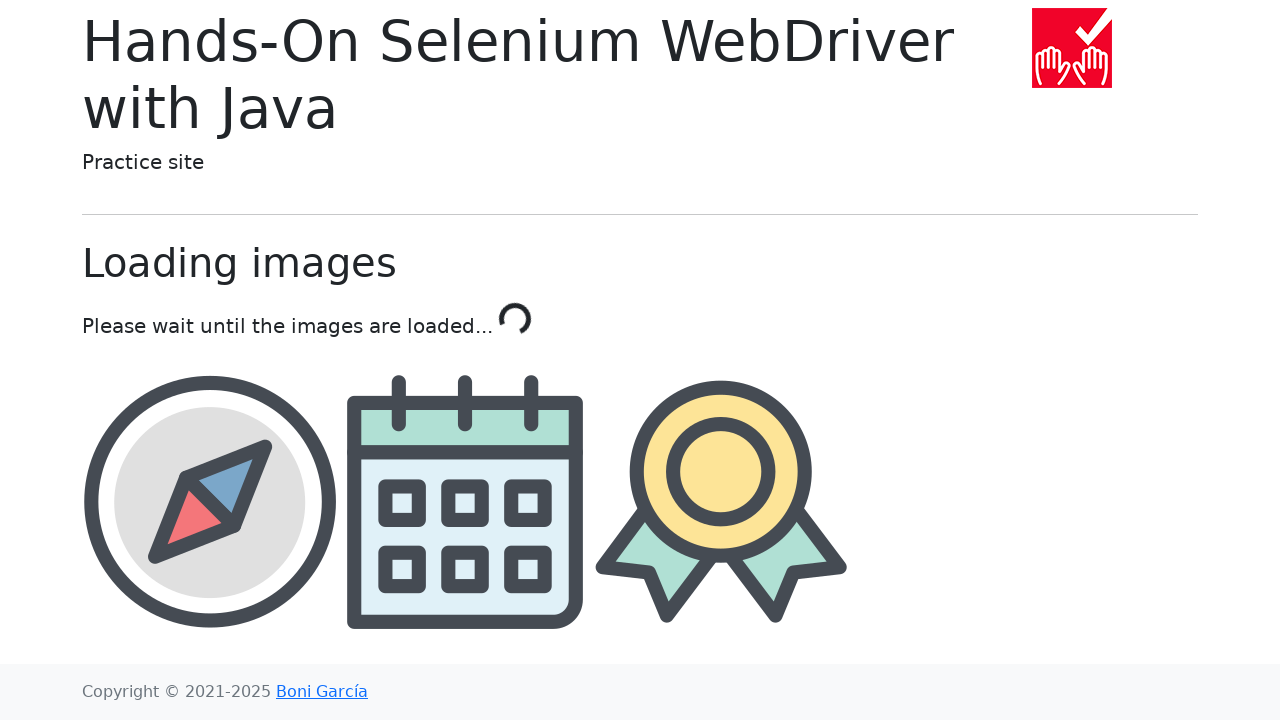

Second image is visible
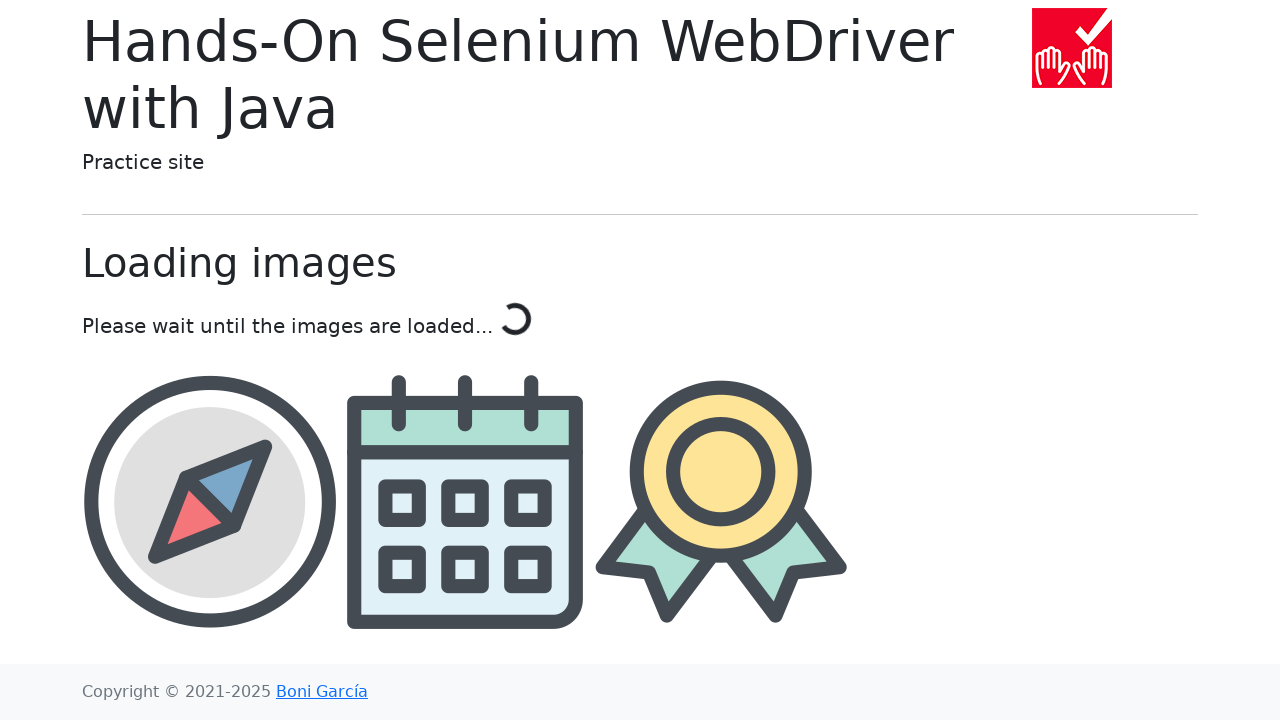

Third image is visible
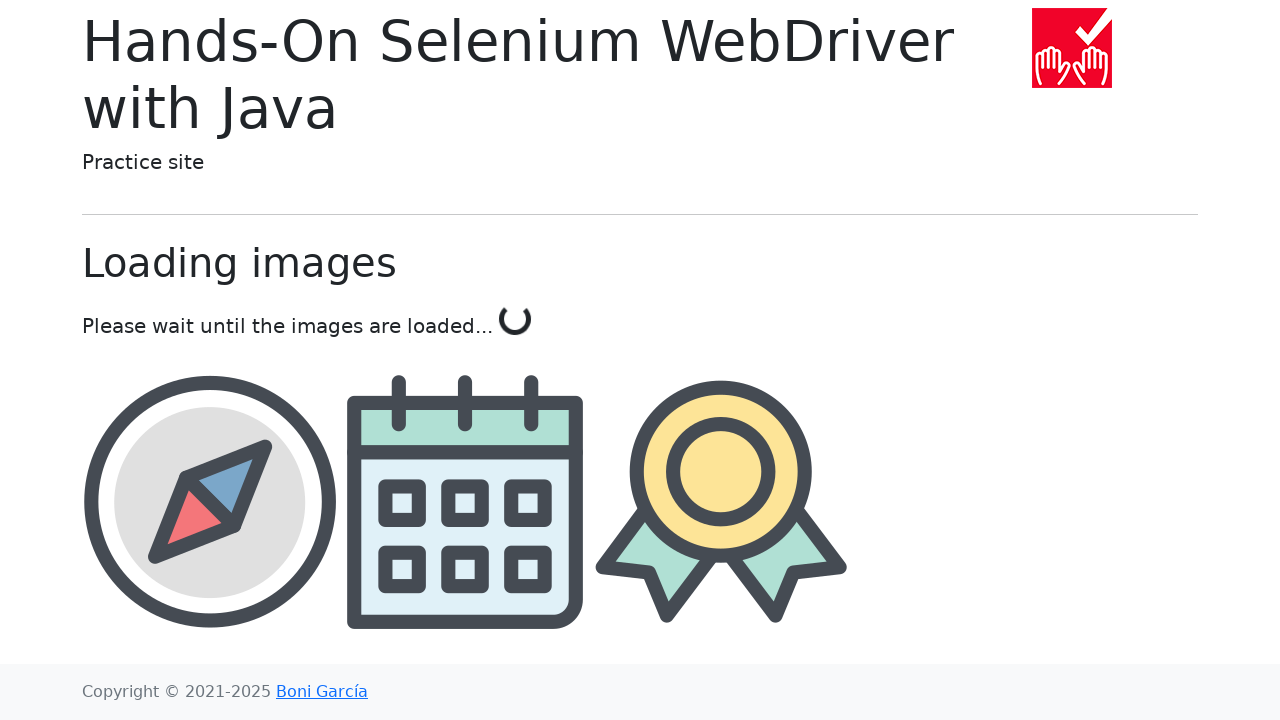

Fourth image is visible
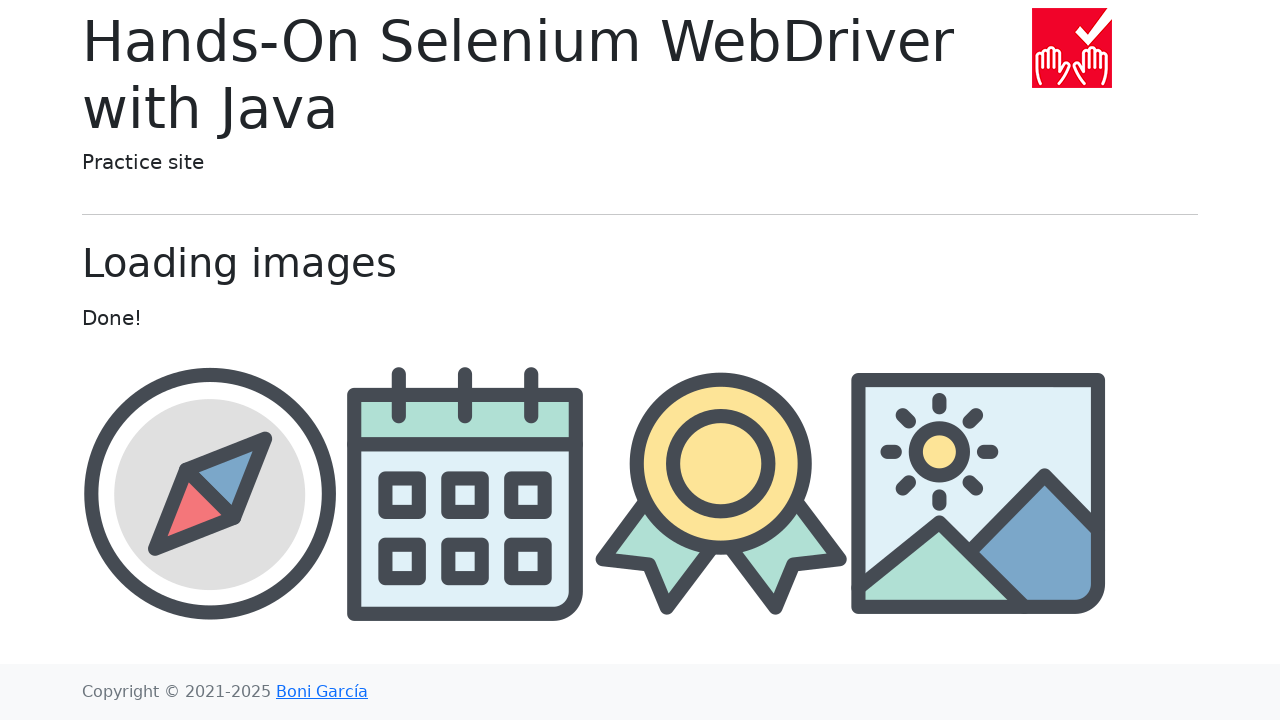

Located the third image element
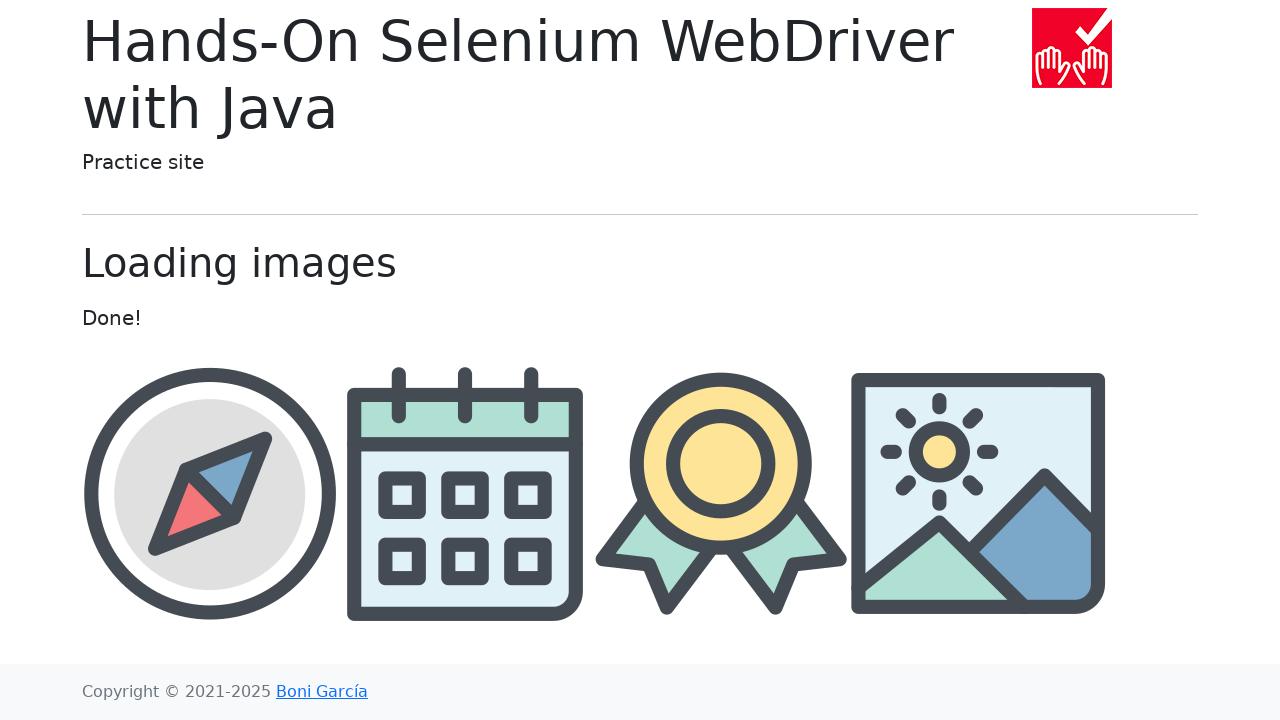

Third image is confirmed to be visible
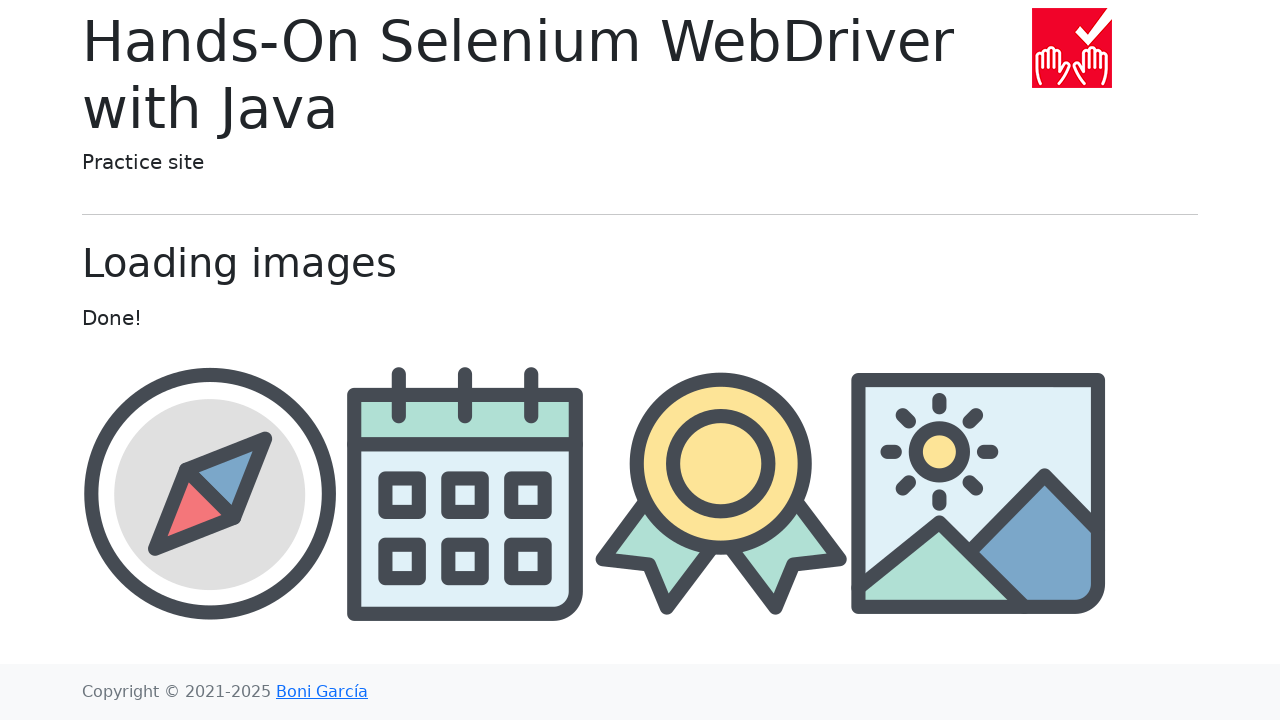

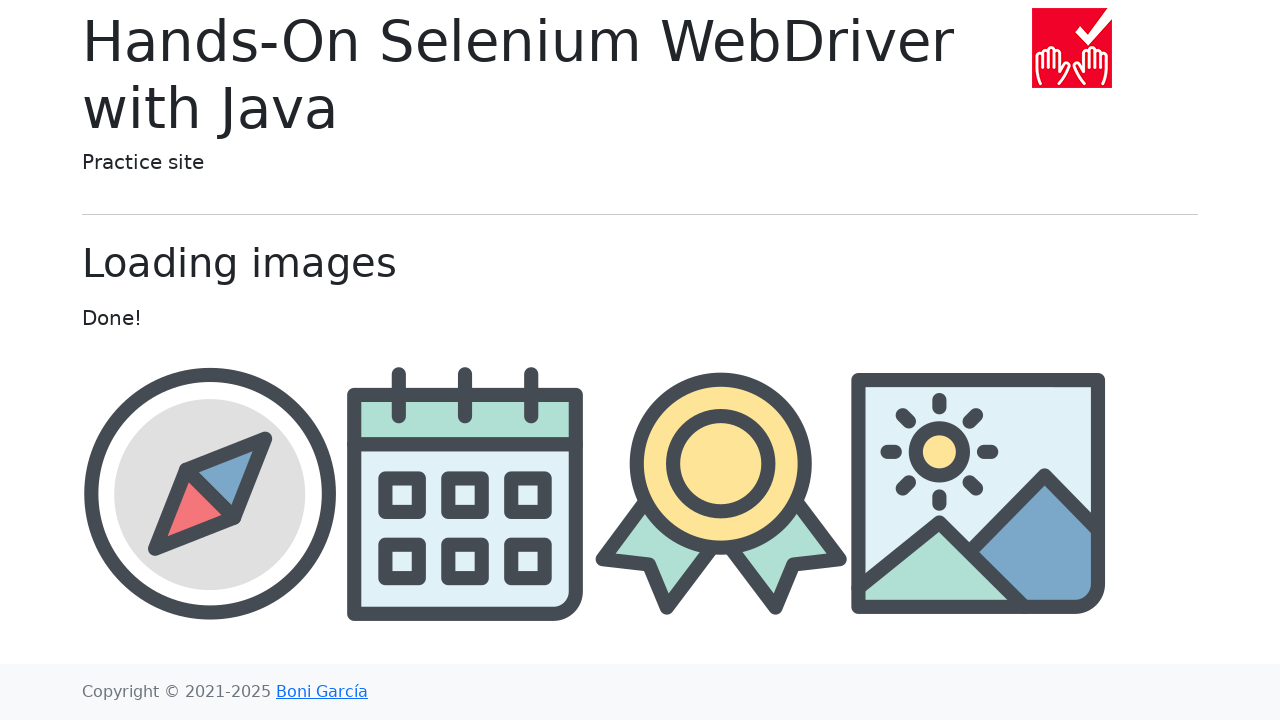